Tests the student registration form by filling out all fields including personal information, date of birth, subjects, hobbies, and address, then submitting the form.

Starting URL: https://demoqa.com/automation-practice-form

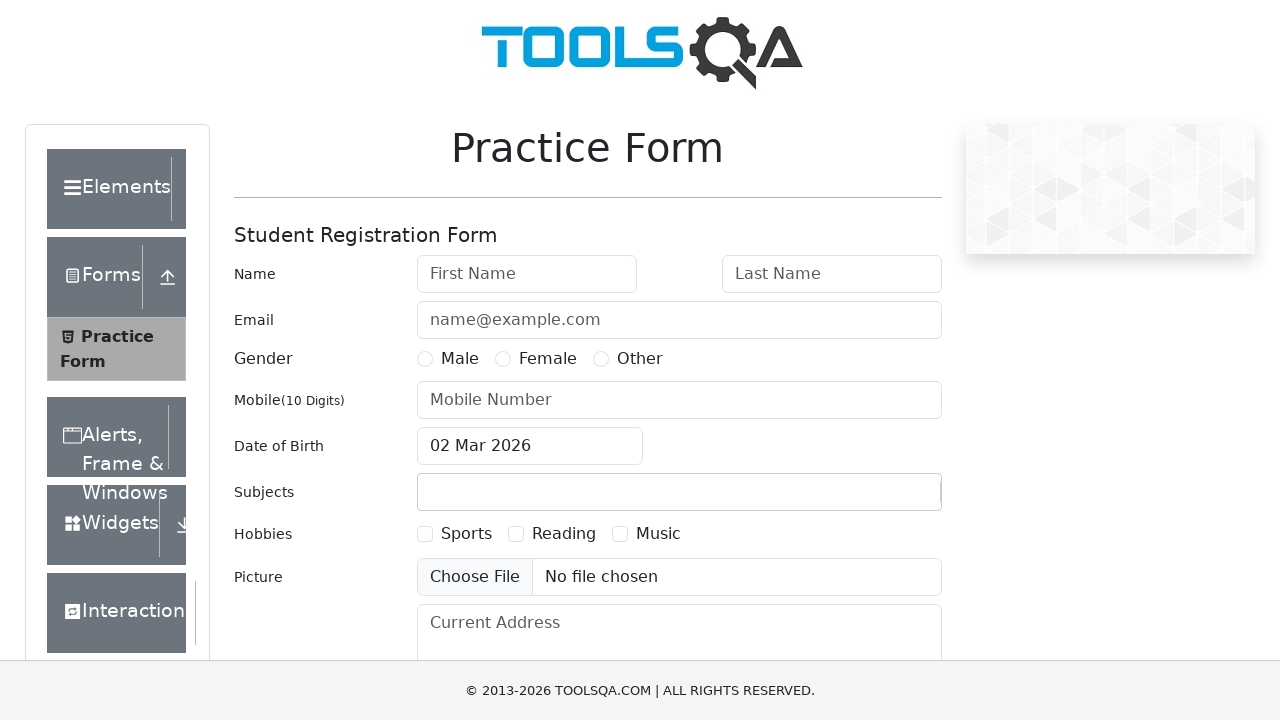

Filled first name field with 'Michael' on input[placeholder='First Name']
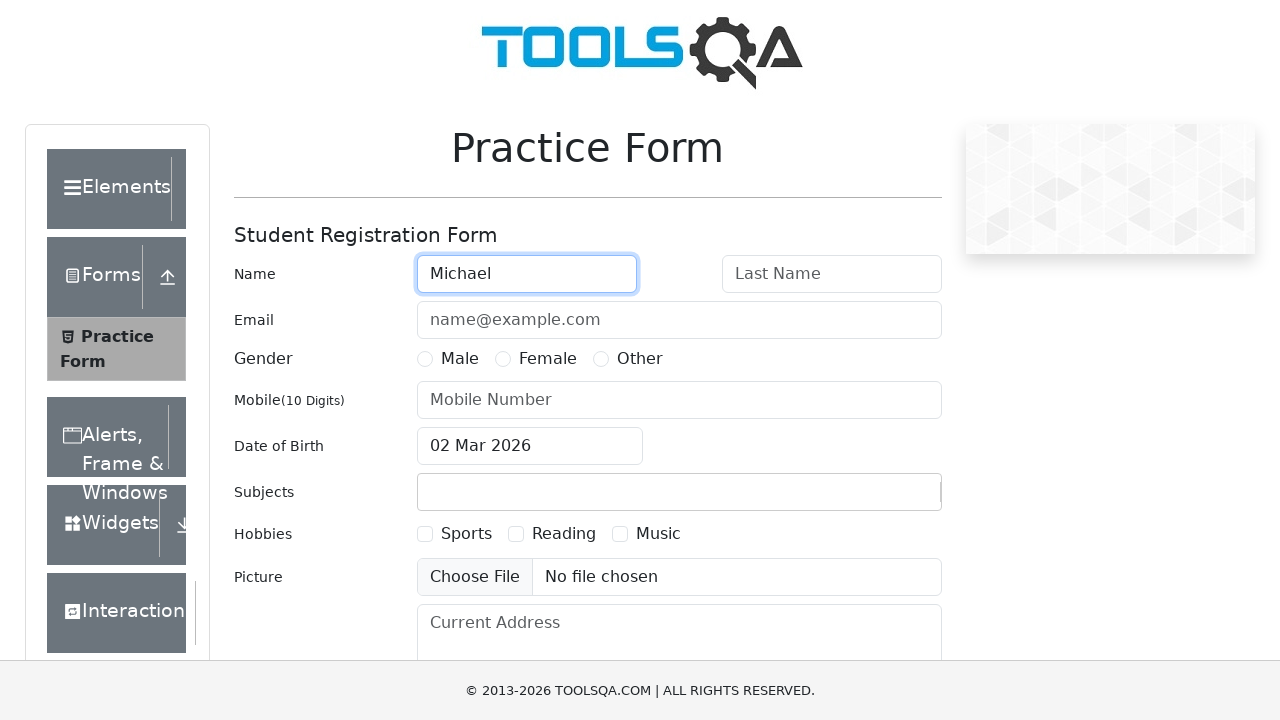

Filled last name field with 'Thompson' on input[placeholder='Last Name']
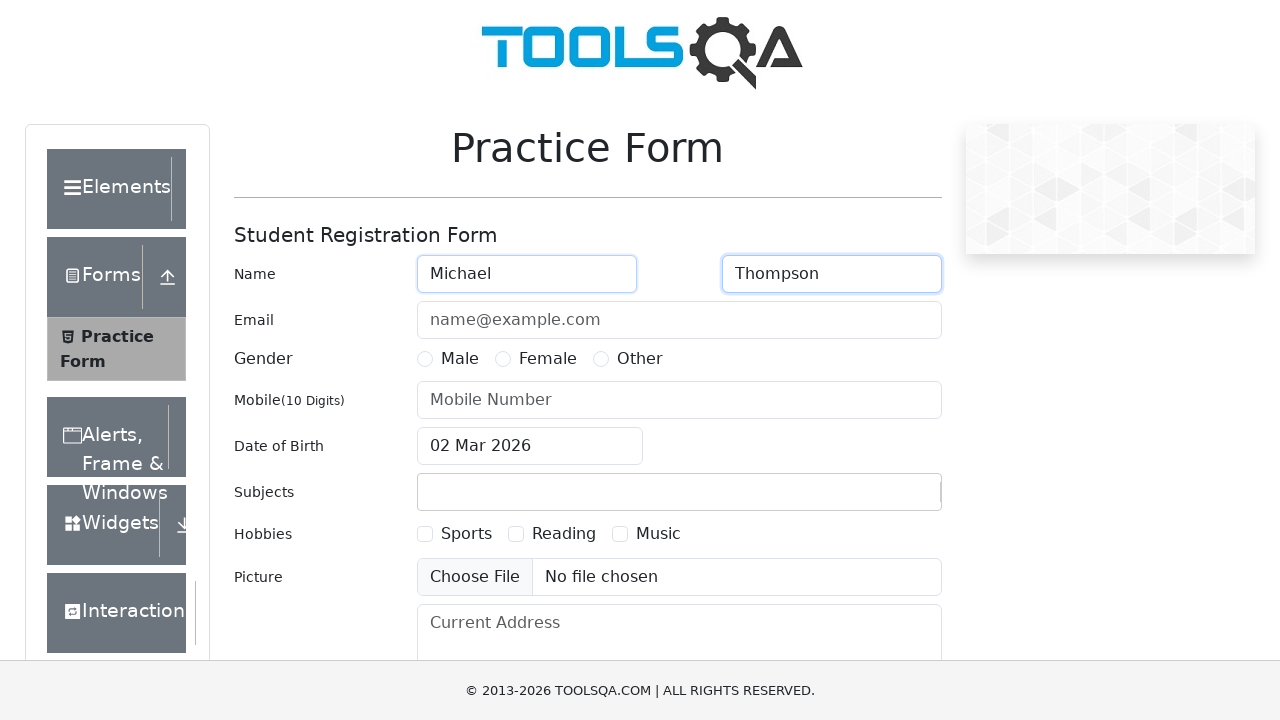

Filled email field with 'michael.thompson@example.com' on input#userEmail
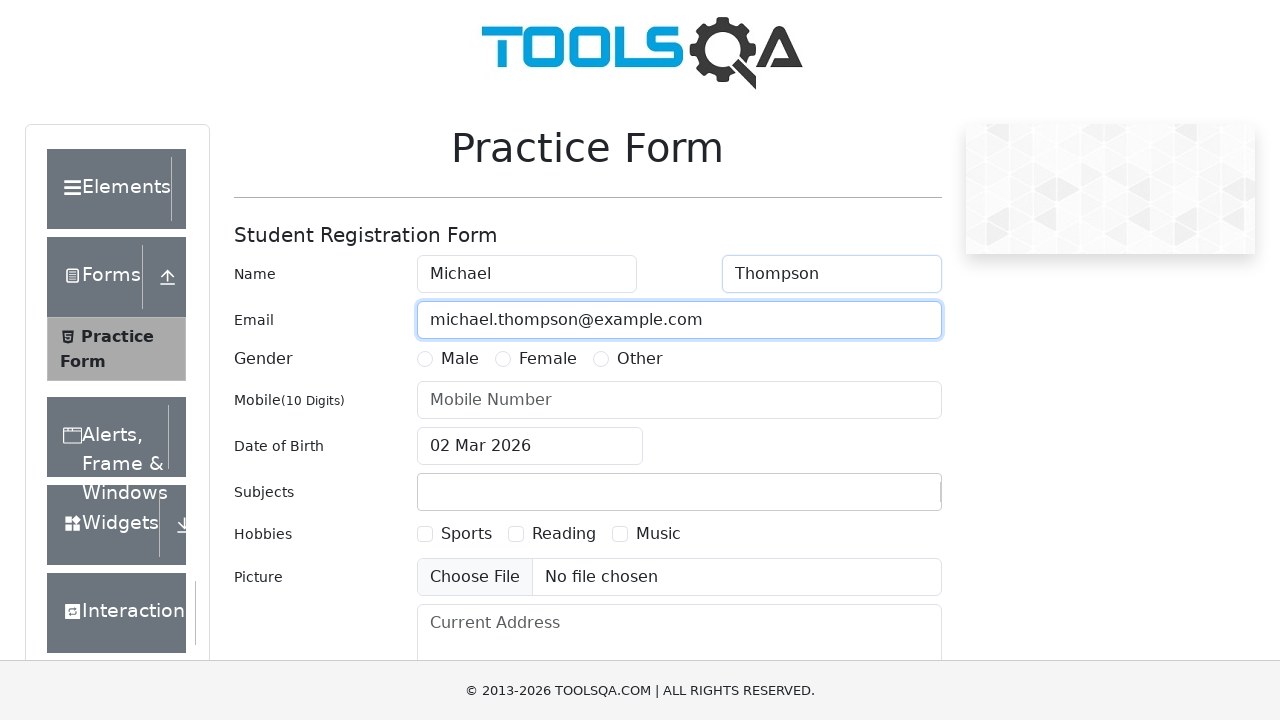

Selected Male gender option at (460, 359) on label[for='gender-radio-1']
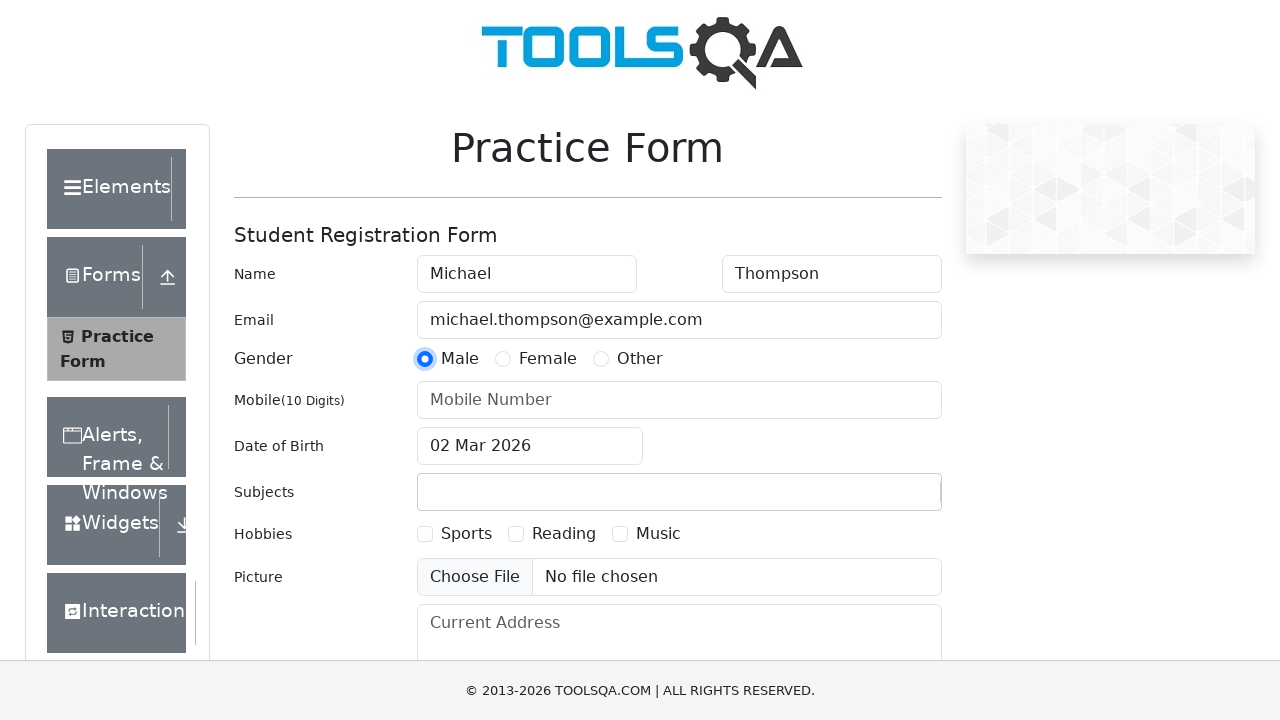

Filled phone number field with '8547123690' on input#userNumber
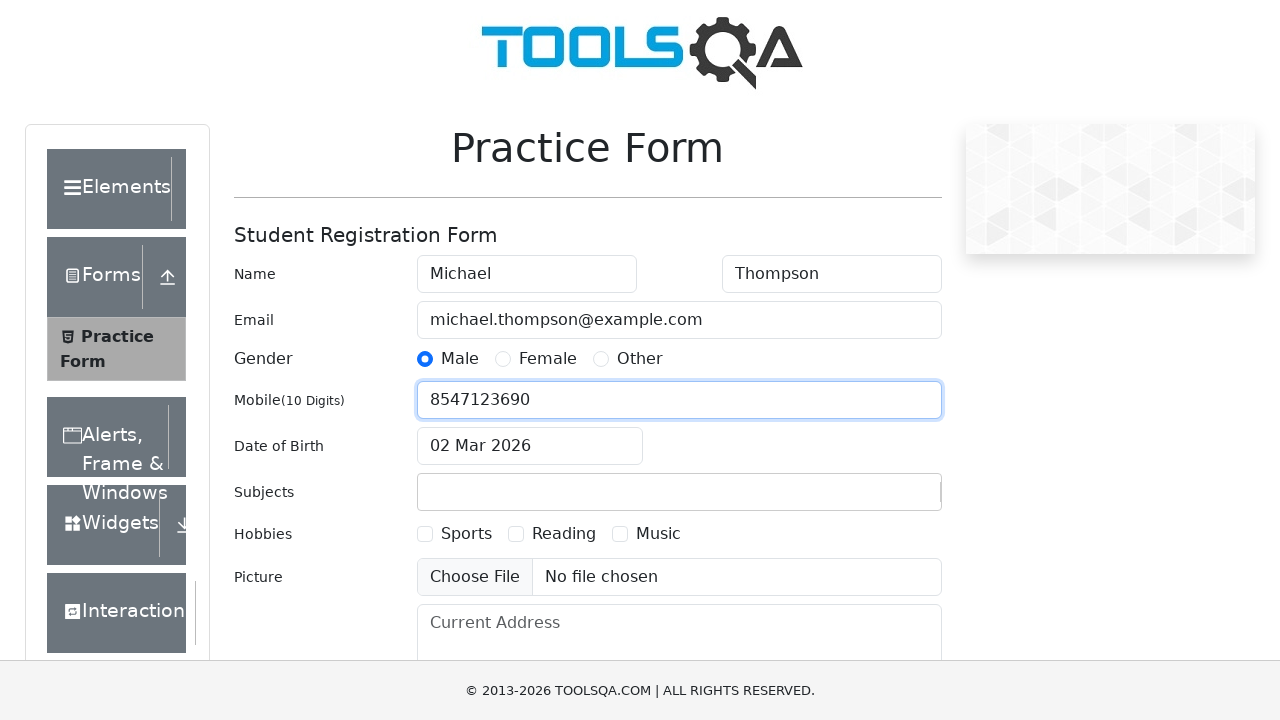

Clicked date of birth input field at (530, 446) on #dateOfBirthInput
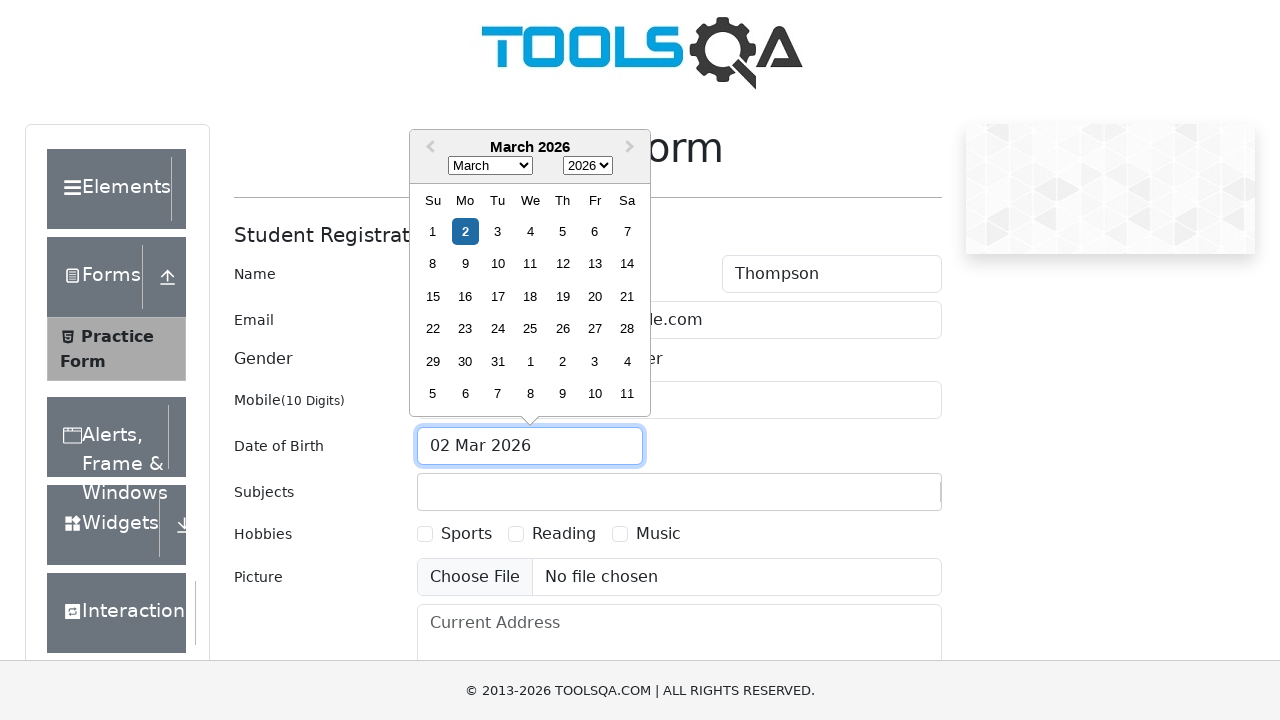

Selected year 1995 from date picker on .react-datepicker__year-select
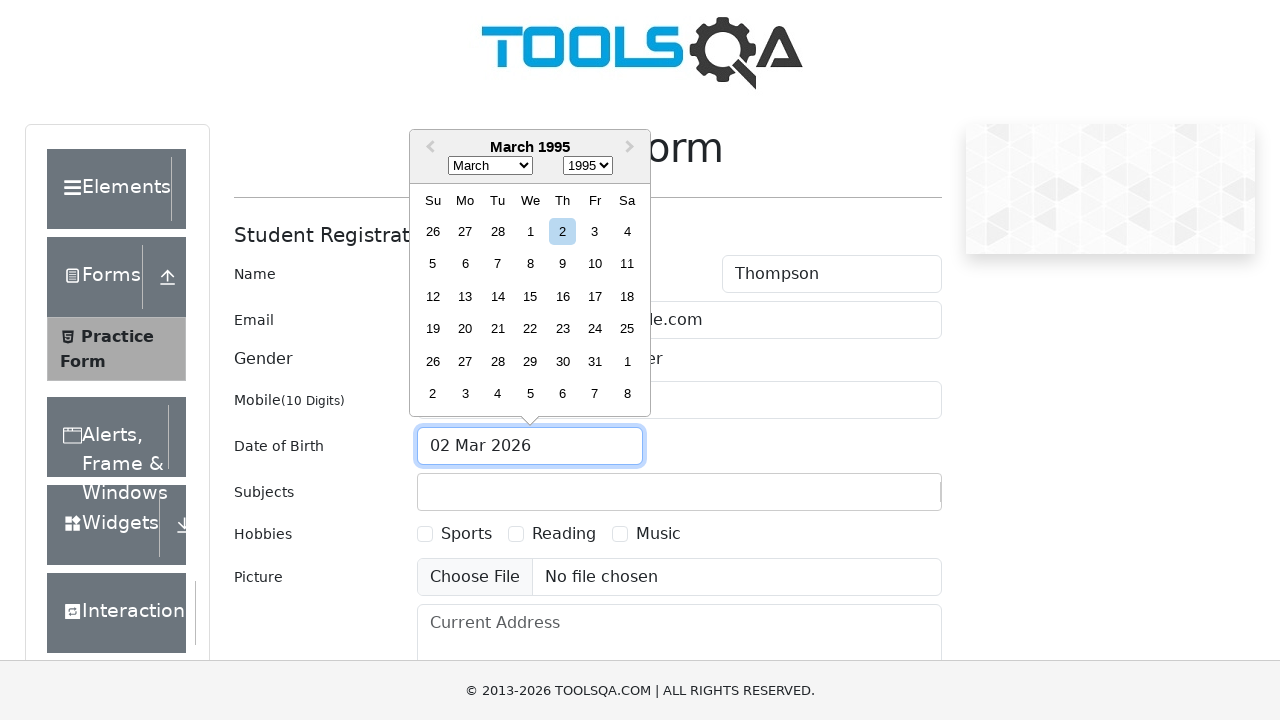

Selected month 5 (May) from date picker on .react-datepicker__month-select
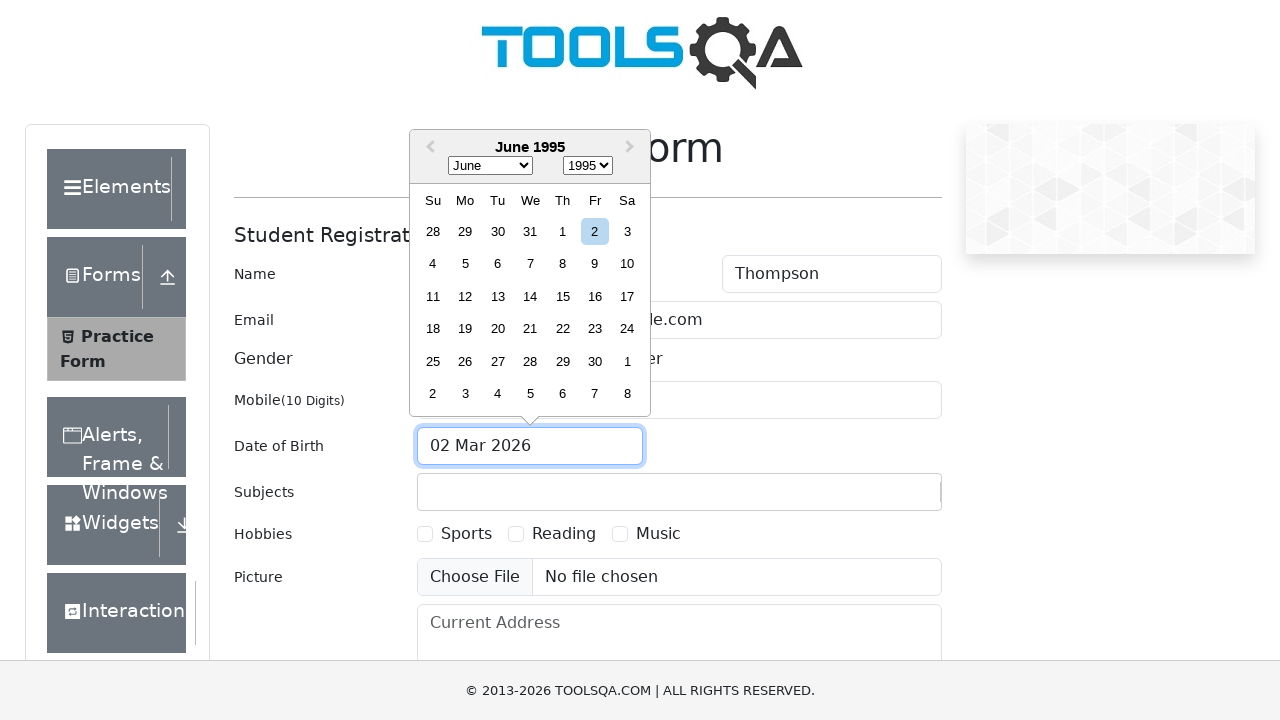

Selected day 15 from date picker at (562, 296) on .react-datepicker__day--015:not(.react-datepicker__day--outside-month)
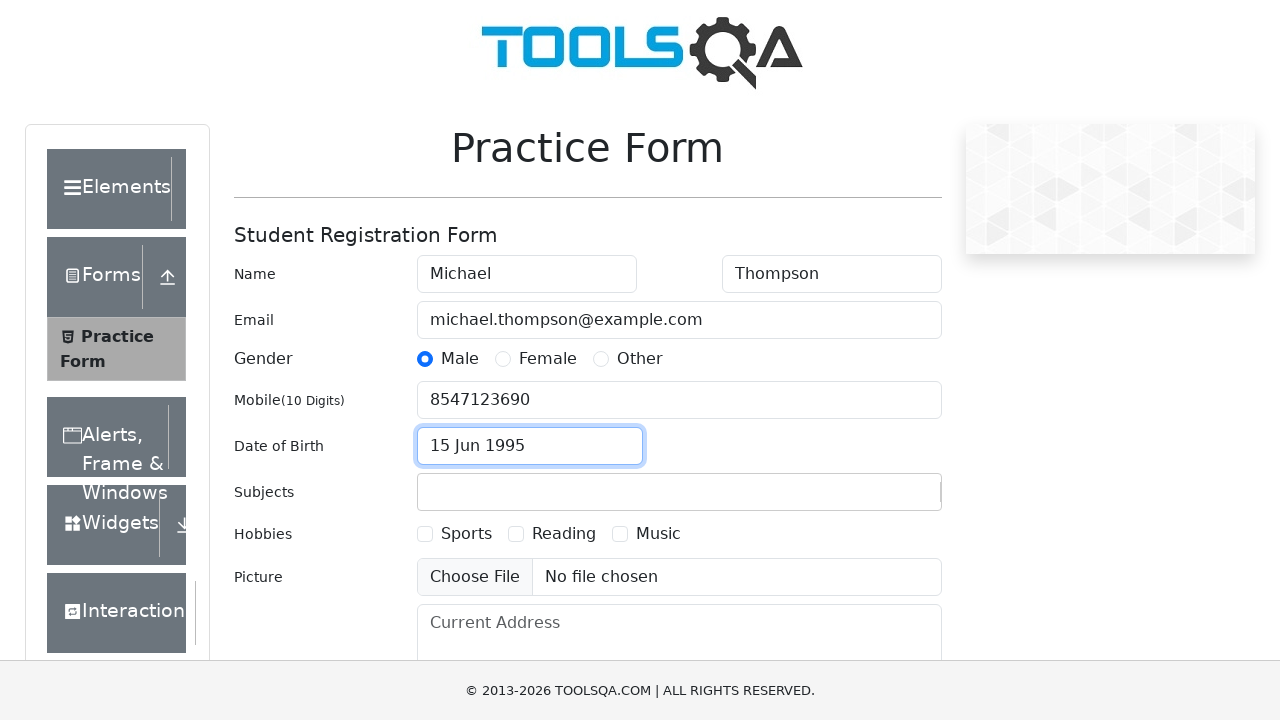

Typed 'Maths' in subjects field on input#subjectsInput
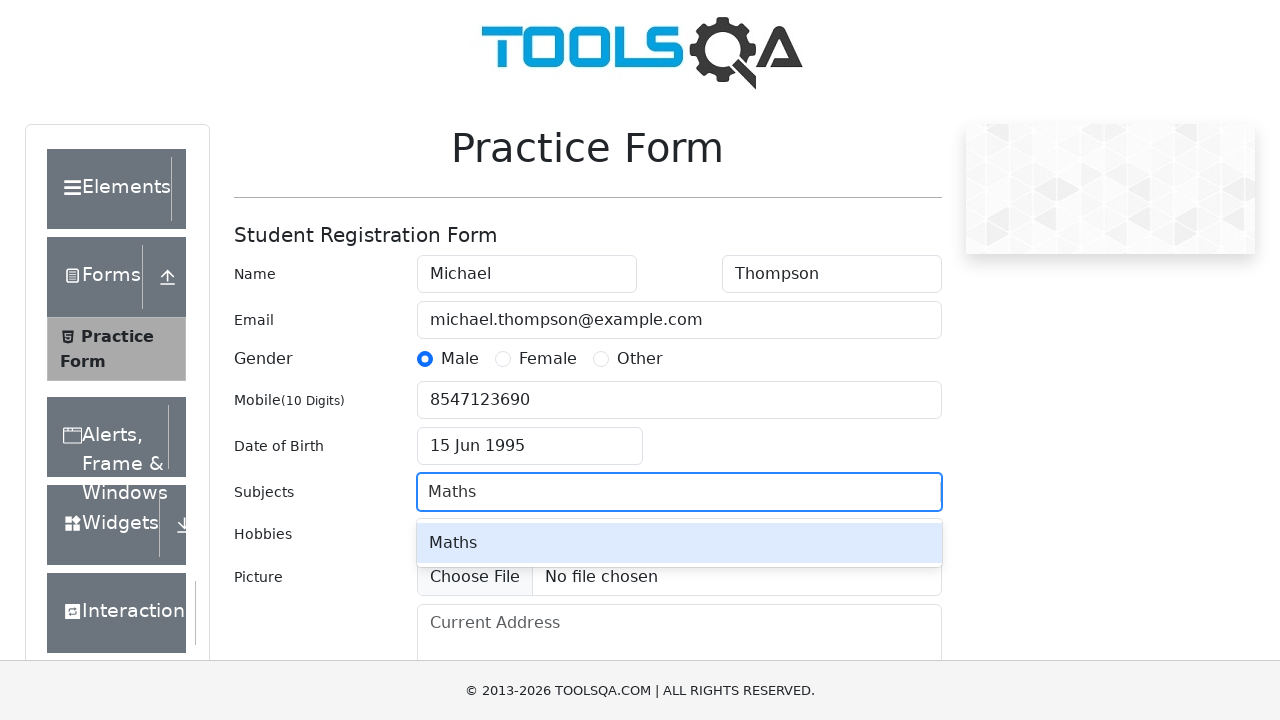

Pressed Enter to confirm subject 'Maths'
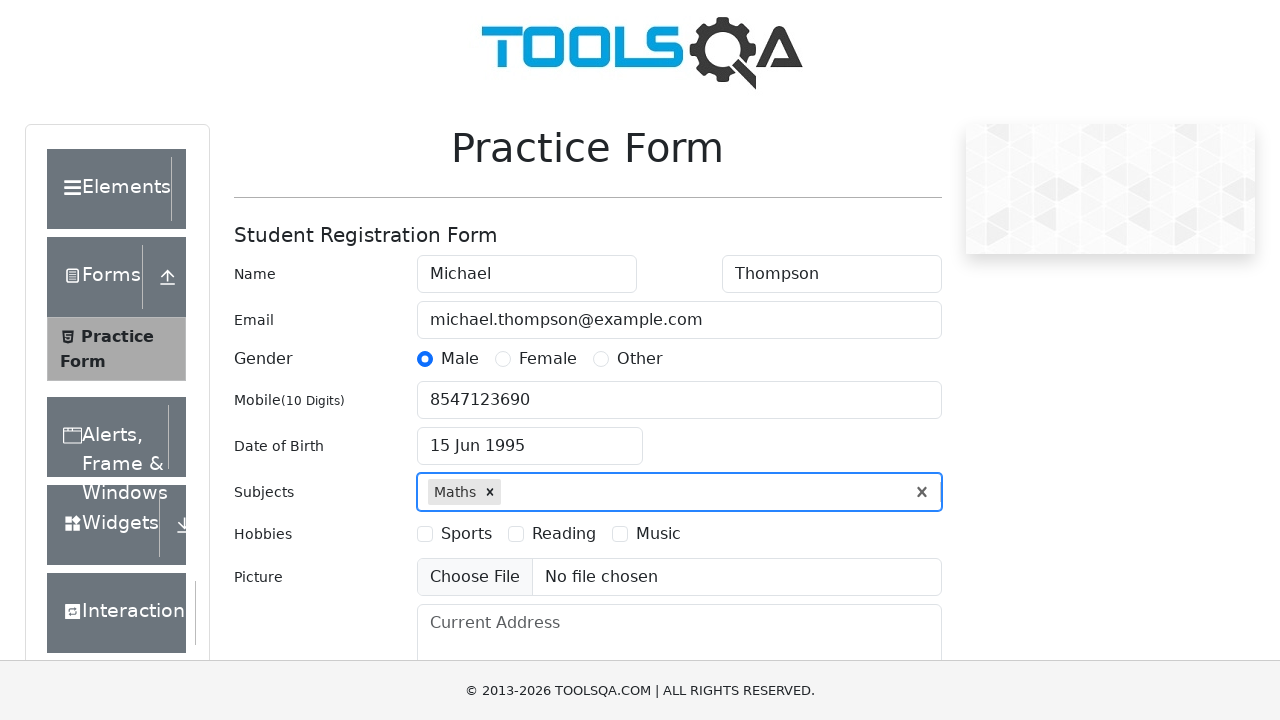

Typed 'Physics' in subjects field on input#subjectsInput
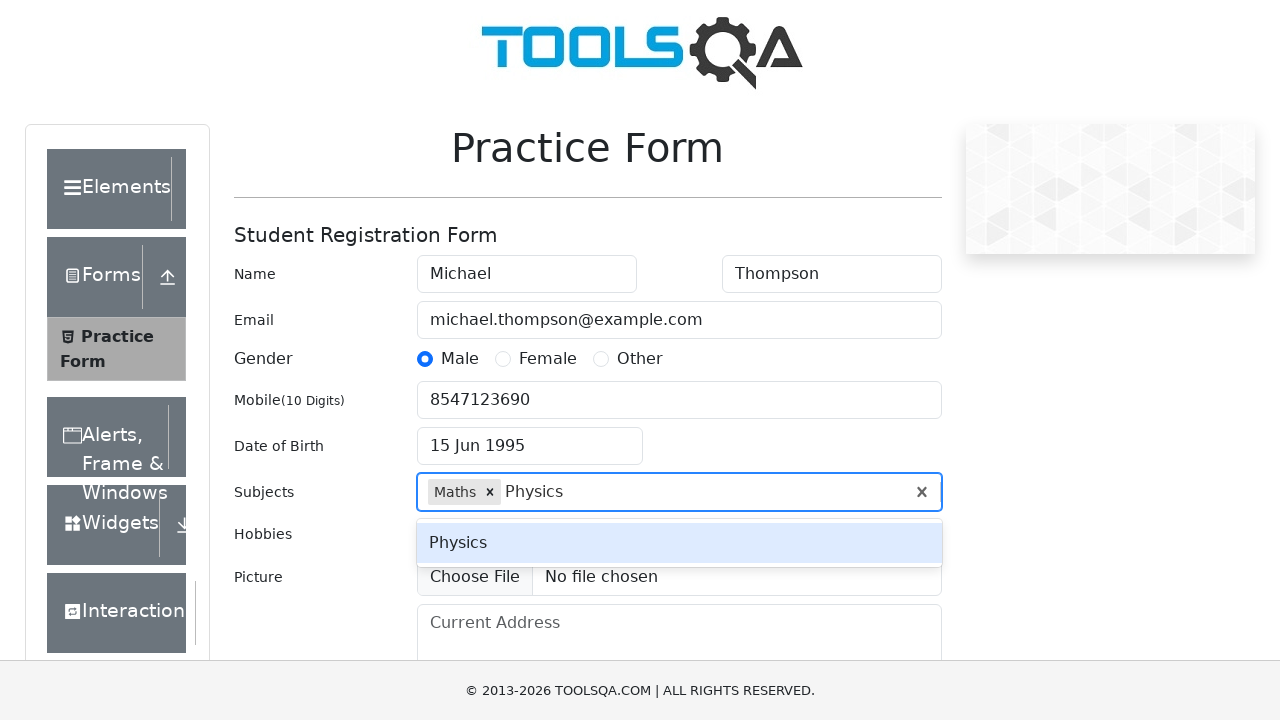

Pressed Enter to confirm subject 'Physics'
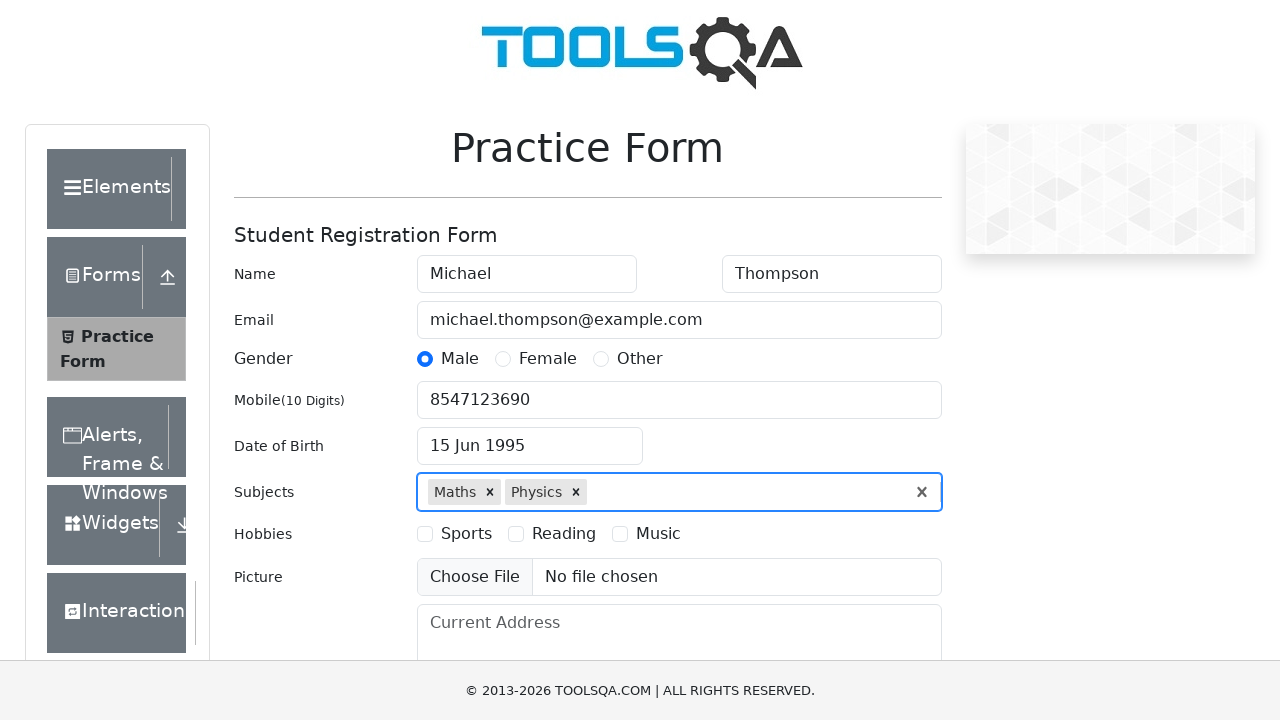

Typed 'Economics' in subjects field on input#subjectsInput
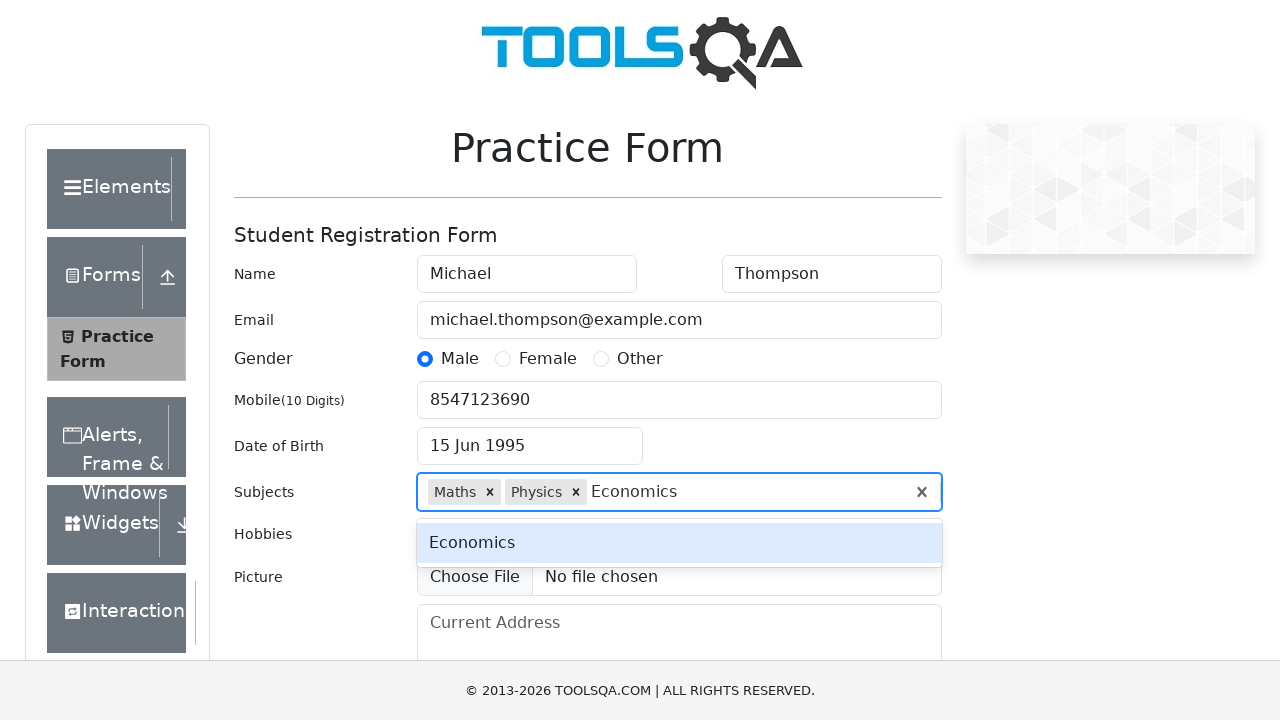

Pressed Enter to confirm subject 'Economics'
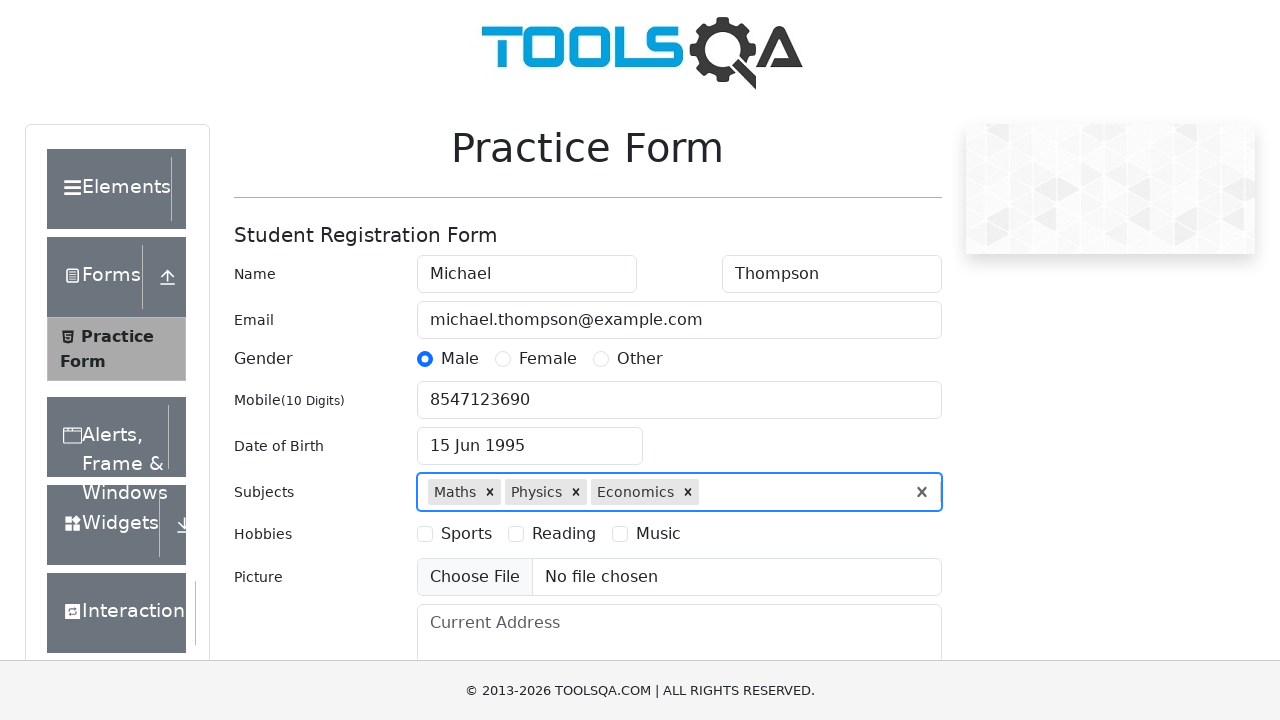

Typed 'English' in subjects field on input#subjectsInput
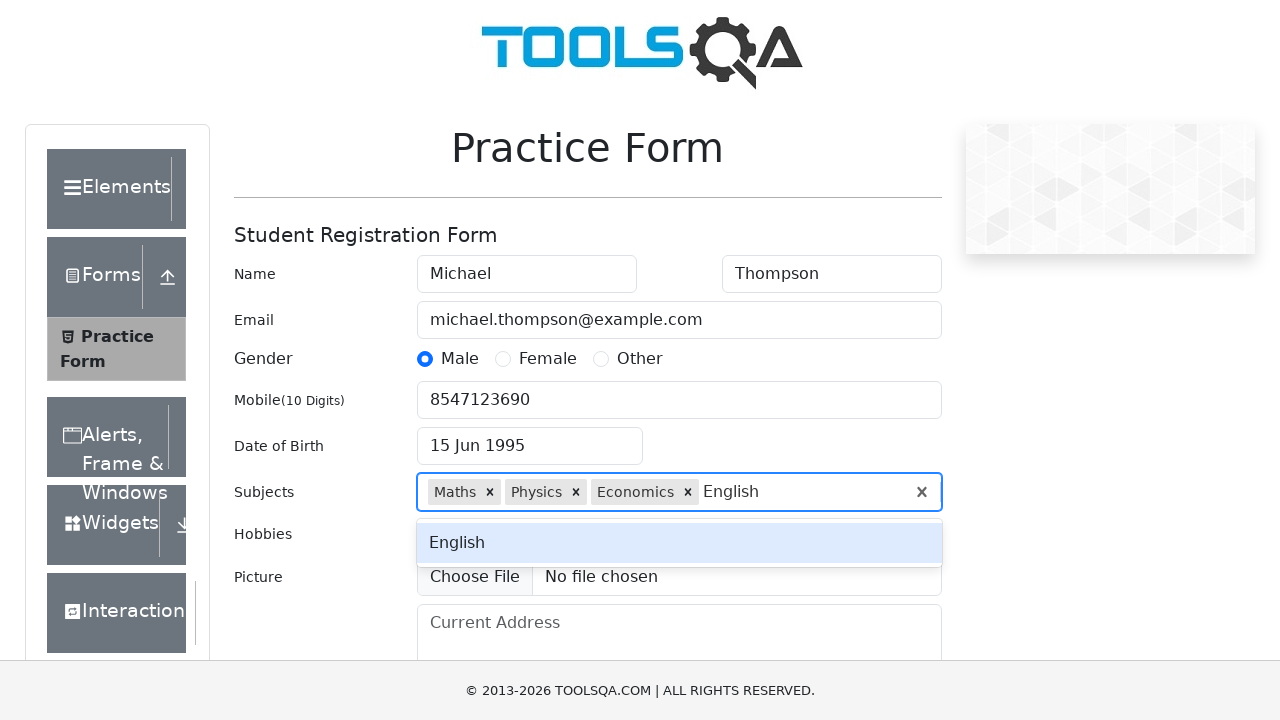

Pressed Enter to confirm subject 'English'
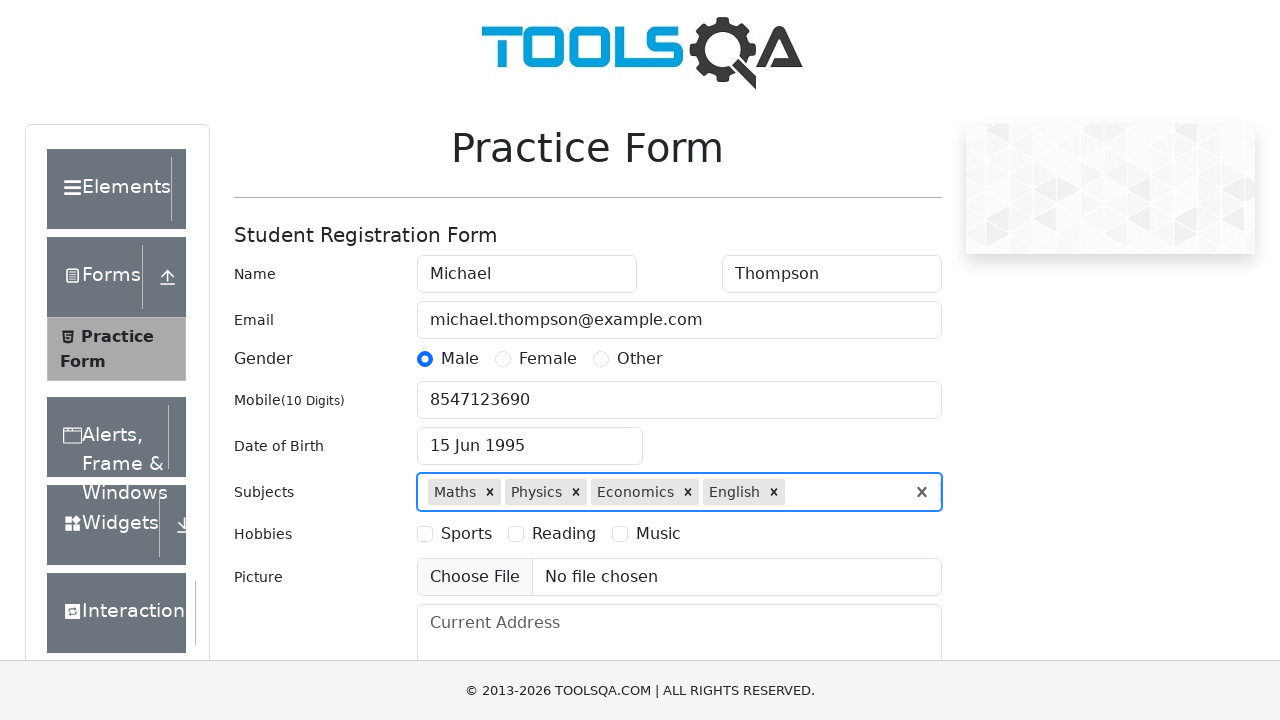

Selected first hobby checkbox at (466, 534) on label[for='hobbies-checkbox-1']
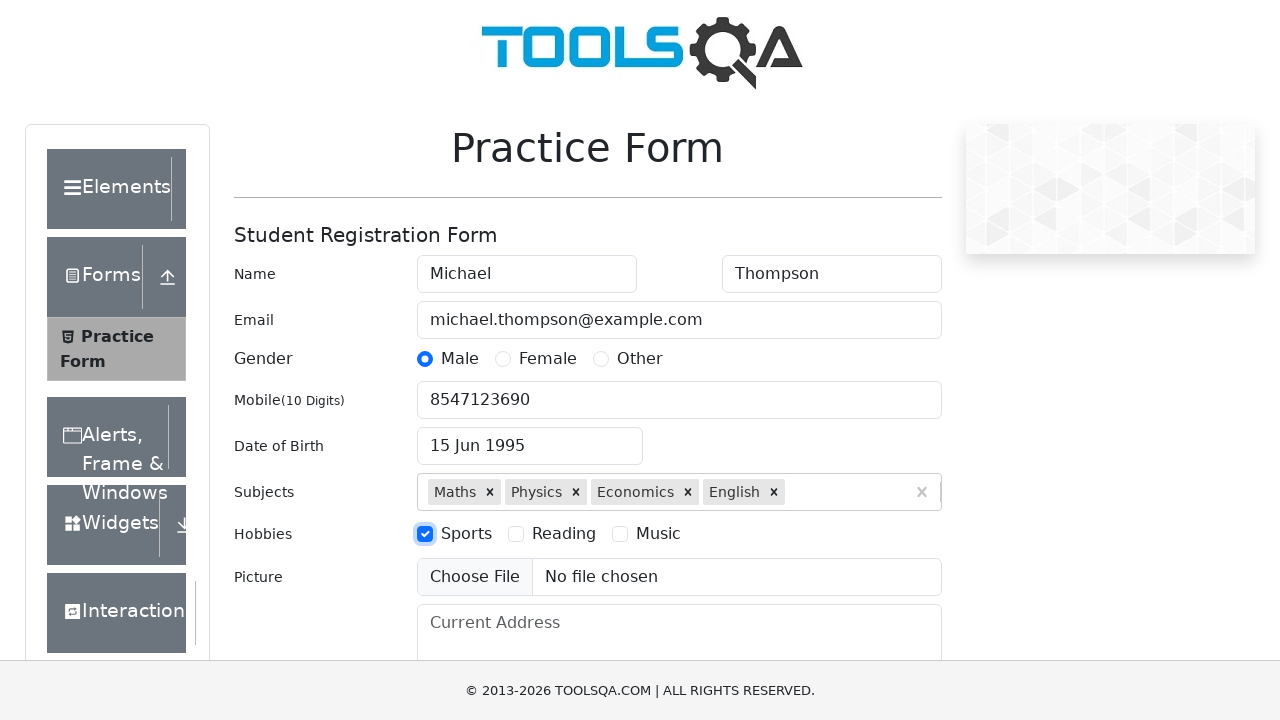

Selected third hobby checkbox at (658, 534) on label[for='hobbies-checkbox-3']
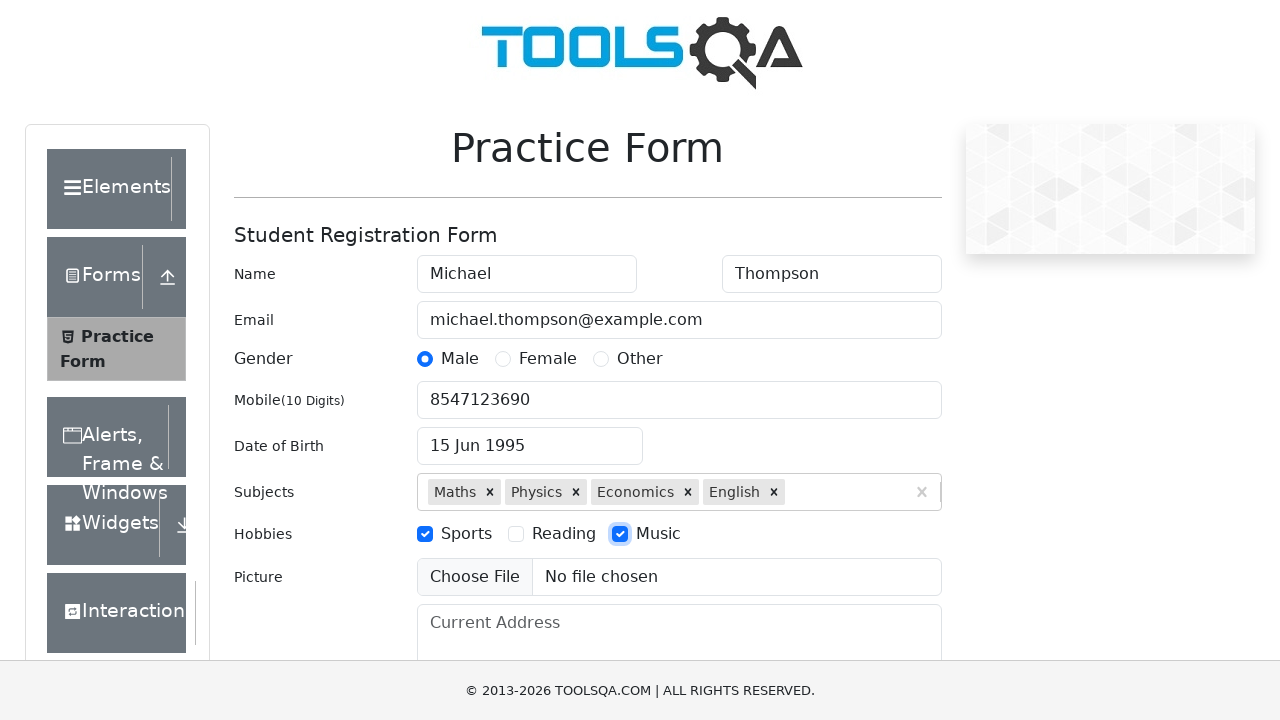

Filled current address field with '123 Main Street, Downtown' on textarea#currentAddress
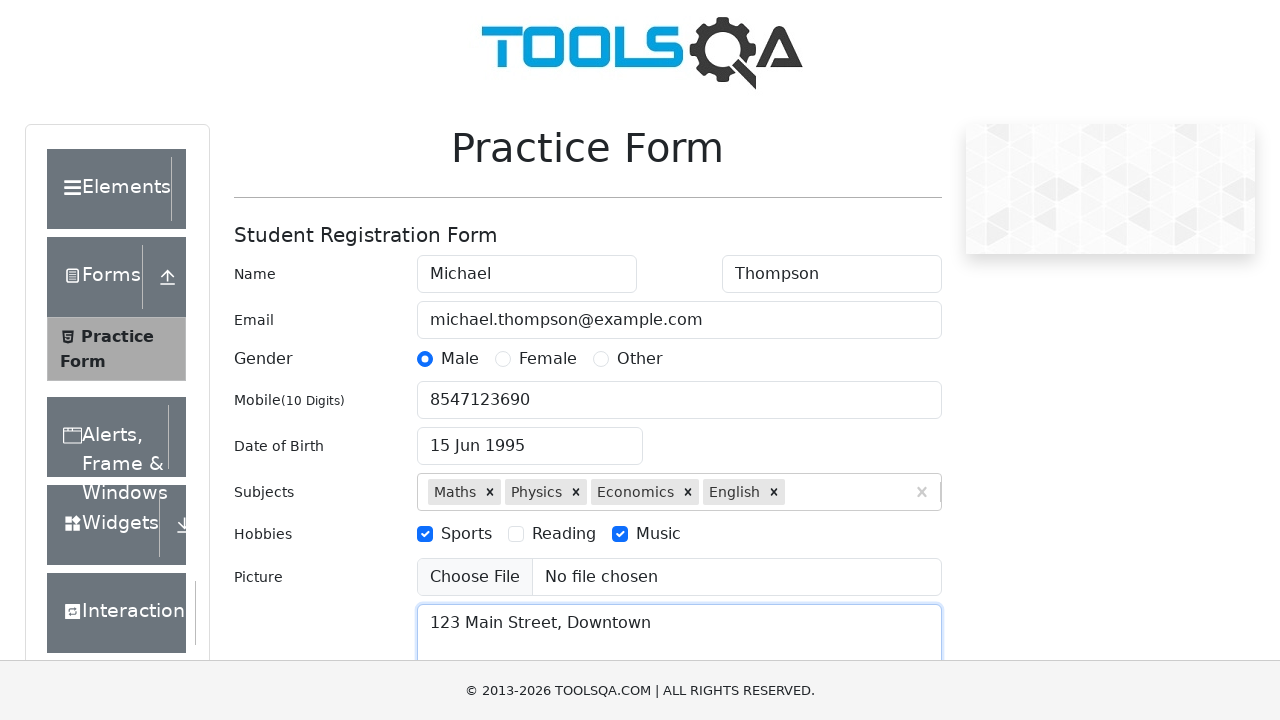

Clicked state dropdown field at (527, 437) on #state
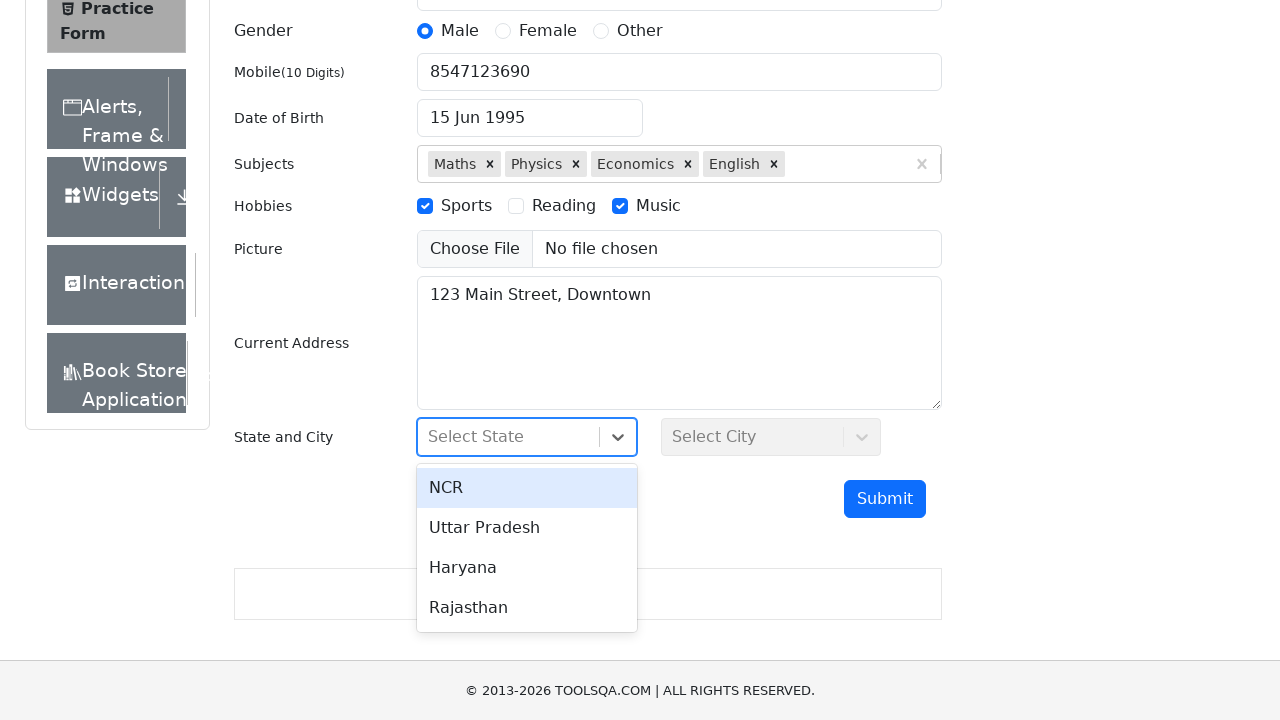

Typed 'NCR' in state search field on input#react-select-3-input
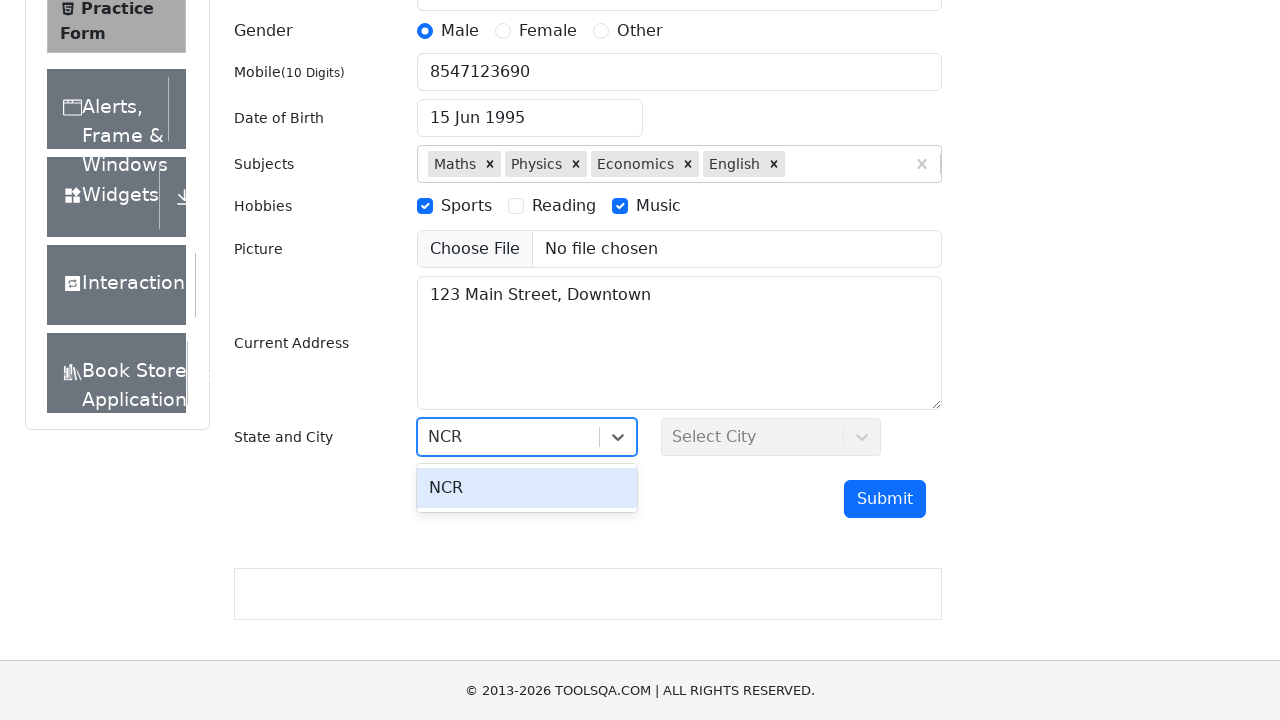

Pressed Enter to select NCR state
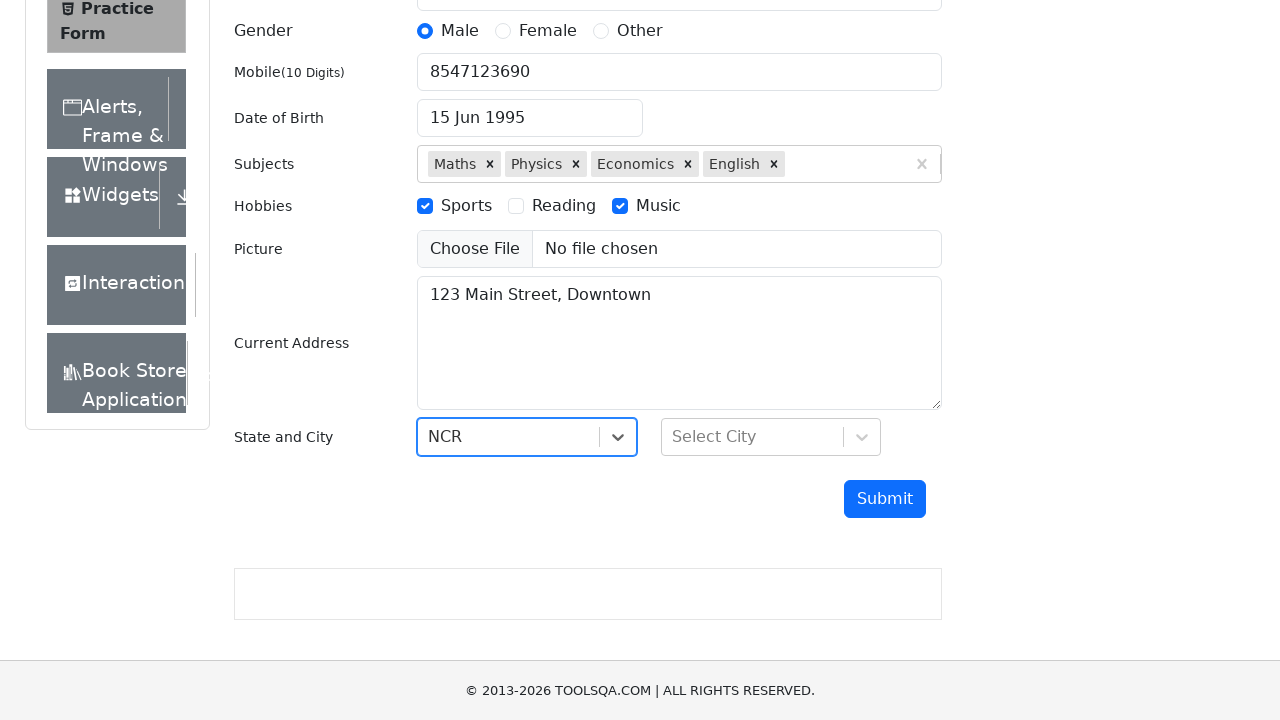

Clicked city dropdown field at (771, 437) on #city
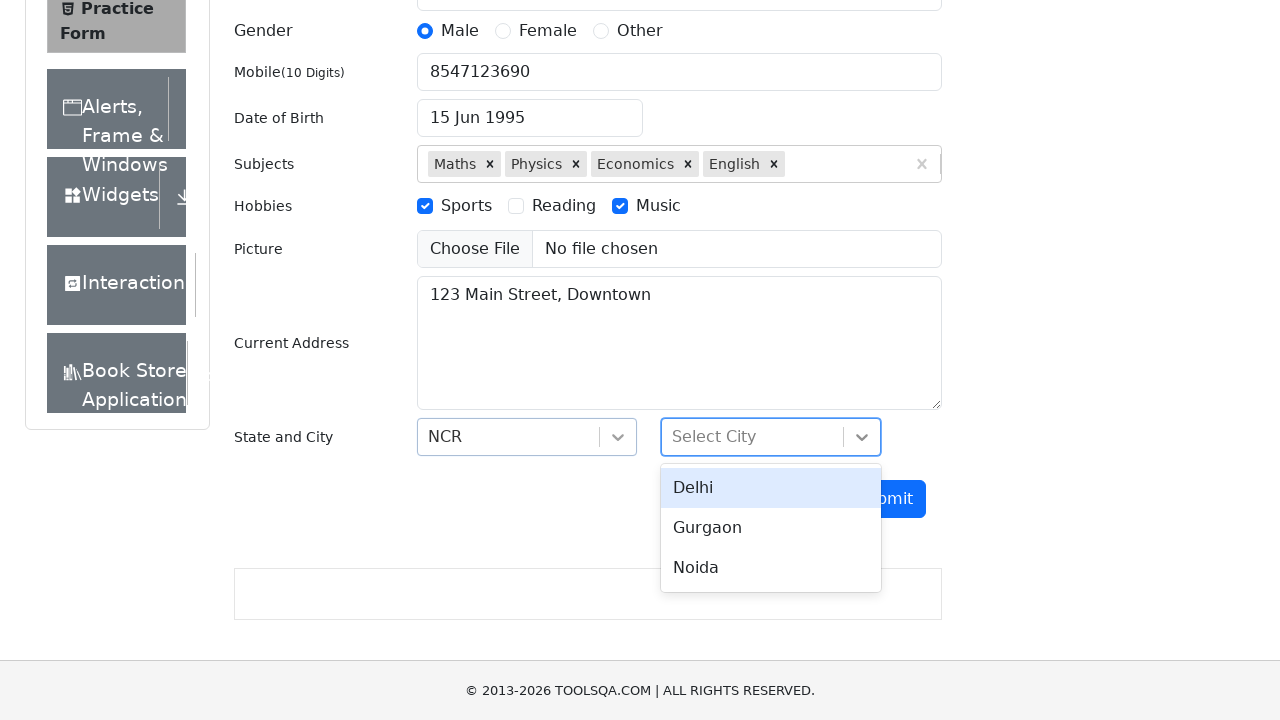

Typed 'Delhi' in city search field on input#react-select-4-input
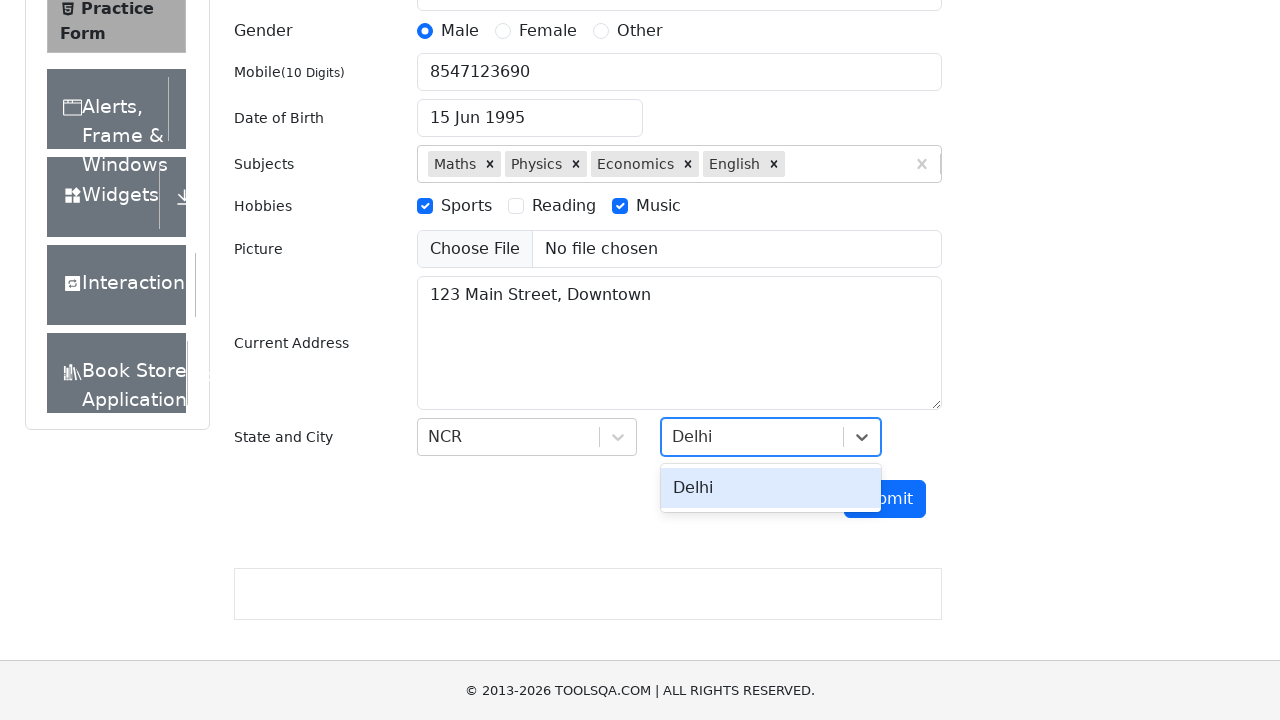

Pressed Enter to select Delhi city
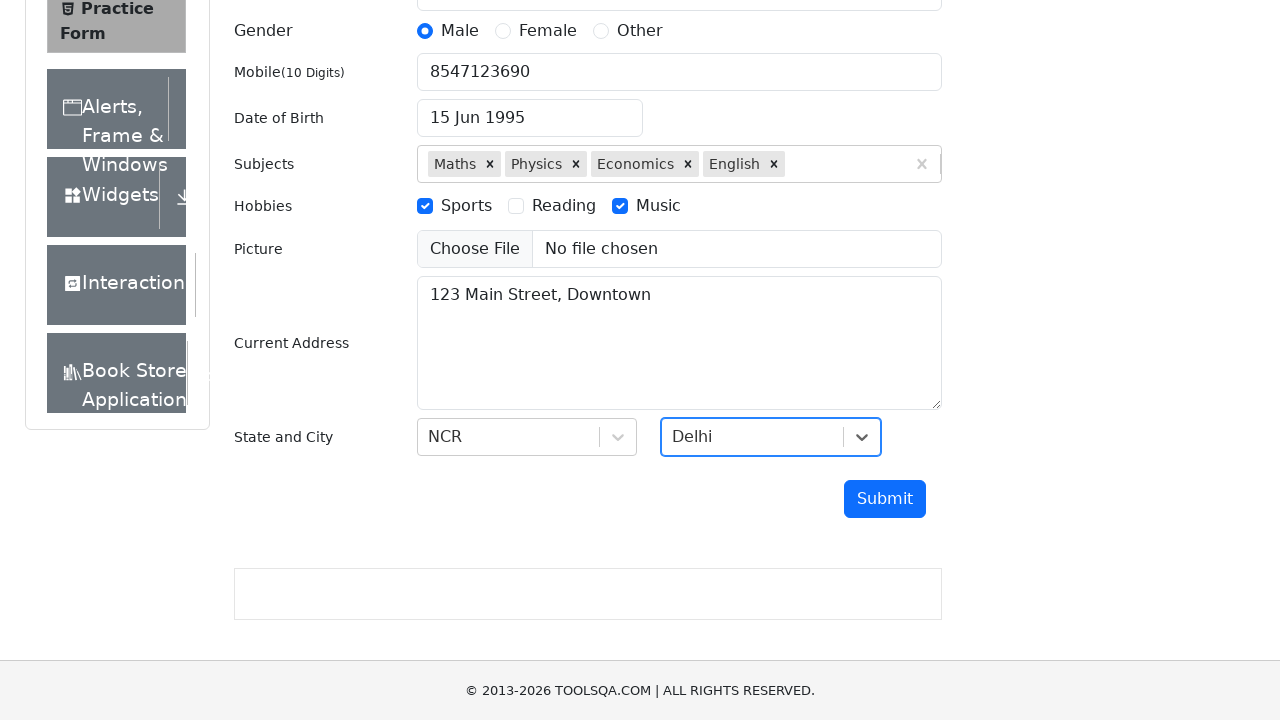

Clicked submit button to submit the form at (885, 499) on #submit
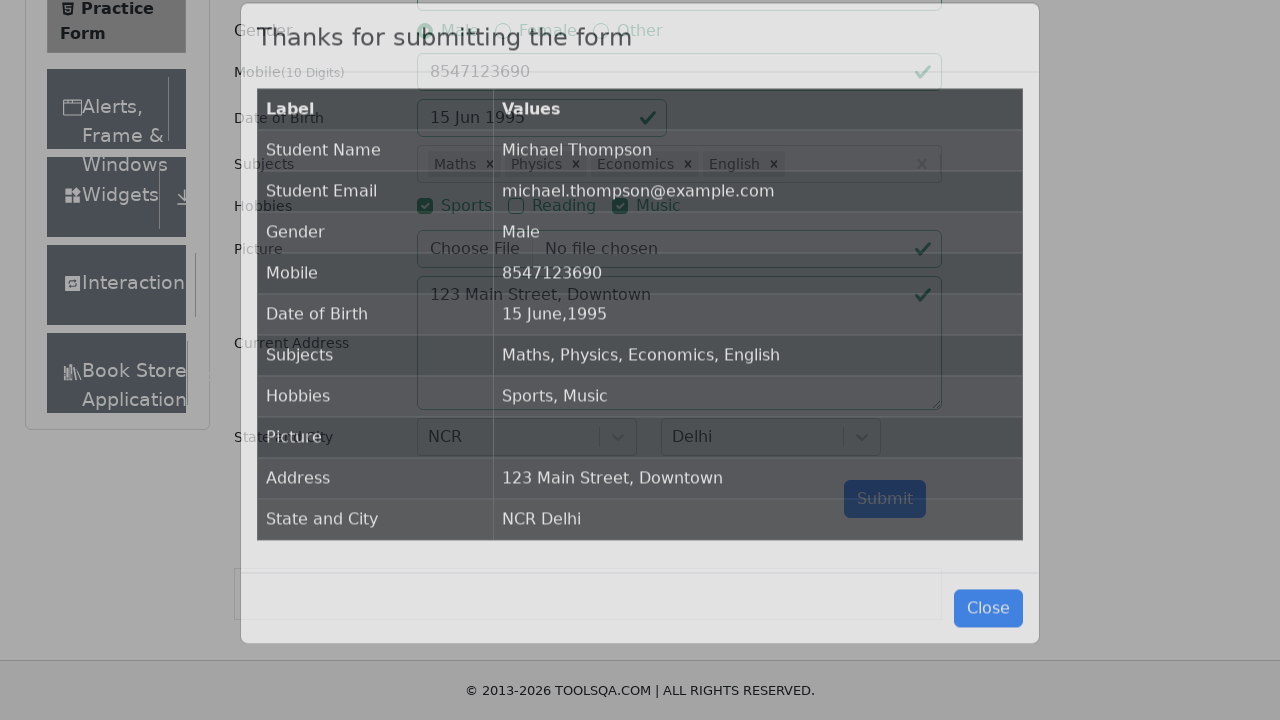

Form submission confirmed - modal content appeared
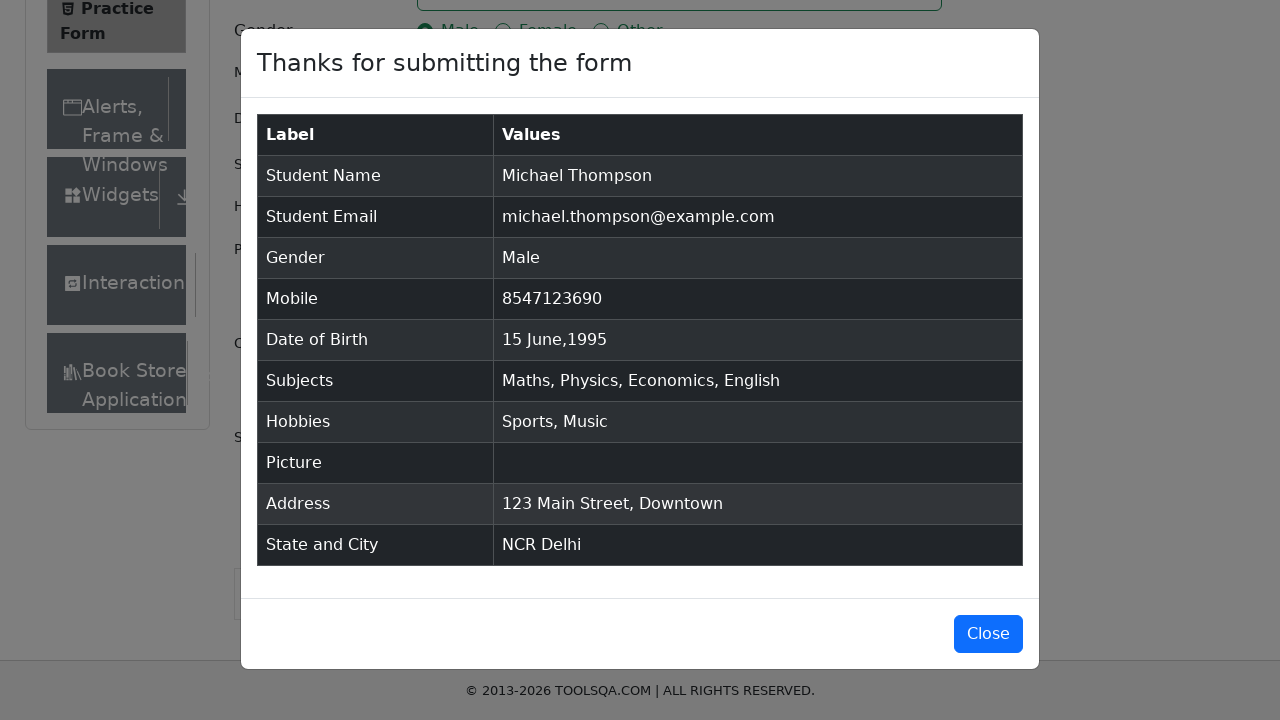

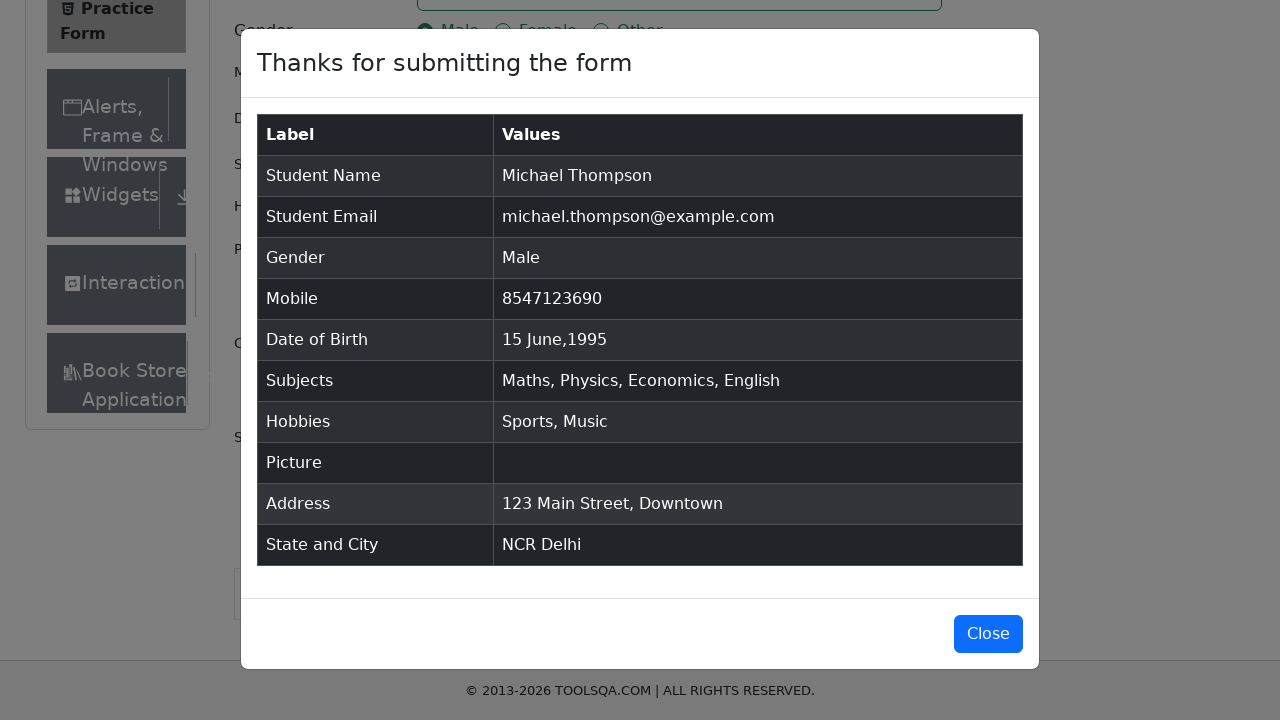